Tests clicking a button on an Angular demo page and waits for API response

Starting URL: https://rahulshettyacademy.com/angularAppdemo/

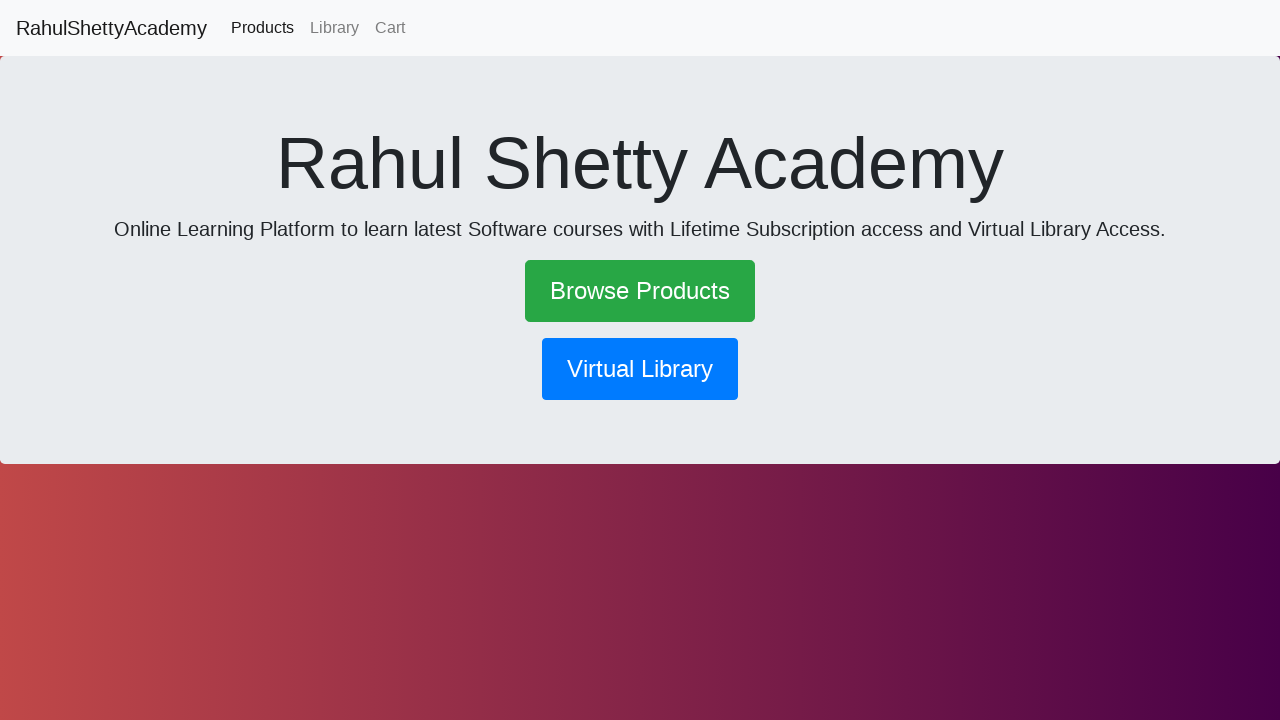

Clicked the primary button to trigger API request at (640, 369) on .btn.btn-primary
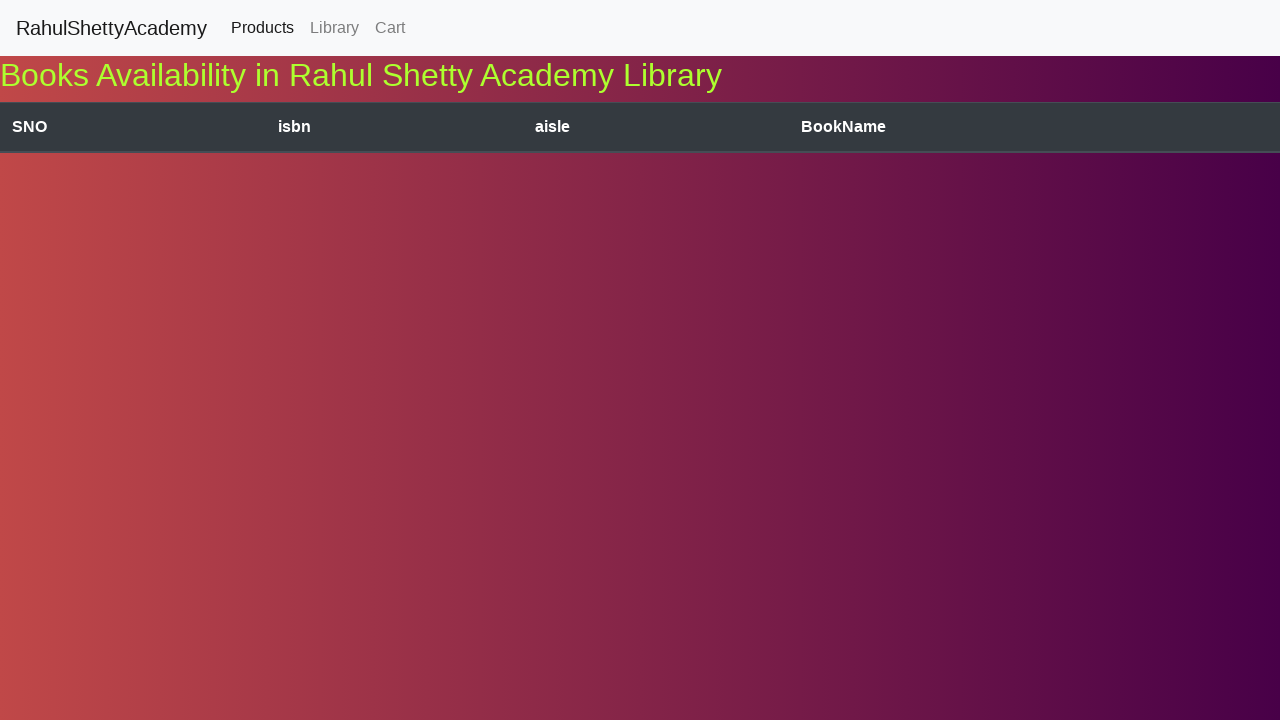

Waited for API response and page to reach network idle state
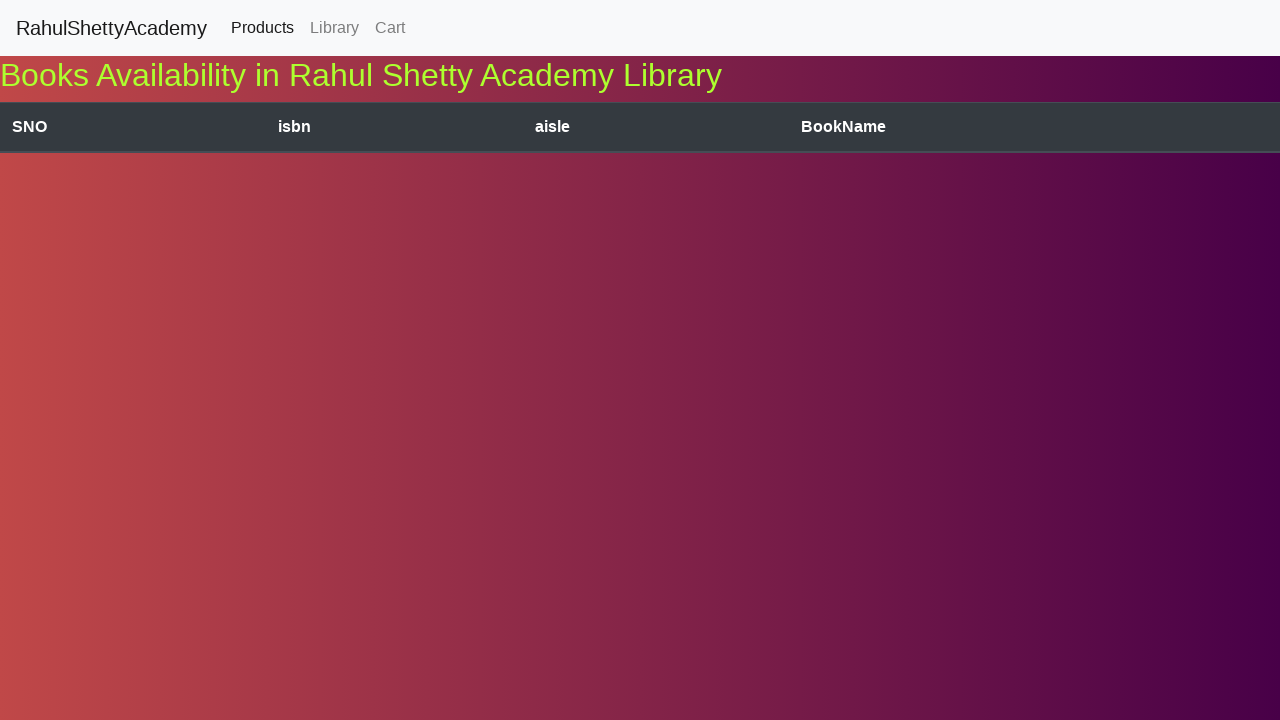

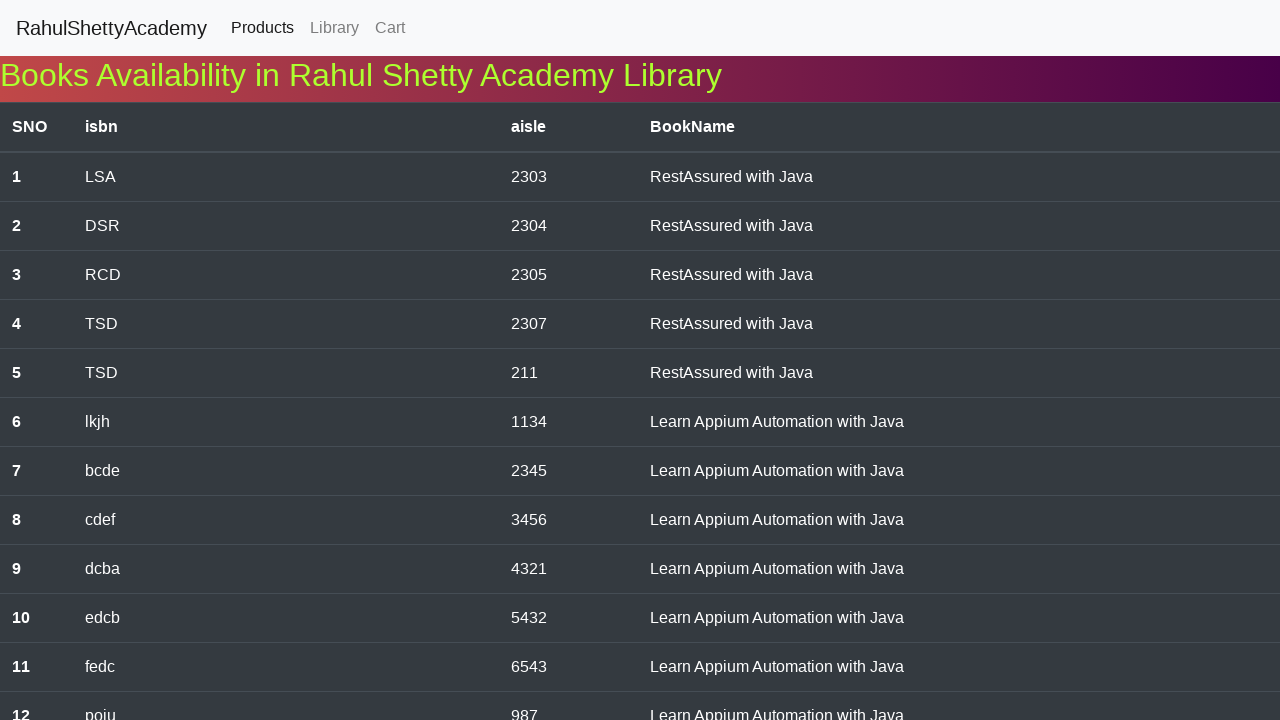